Tests that a todo item is removed when edited to an empty string

Starting URL: https://demo.playwright.dev/todomvc

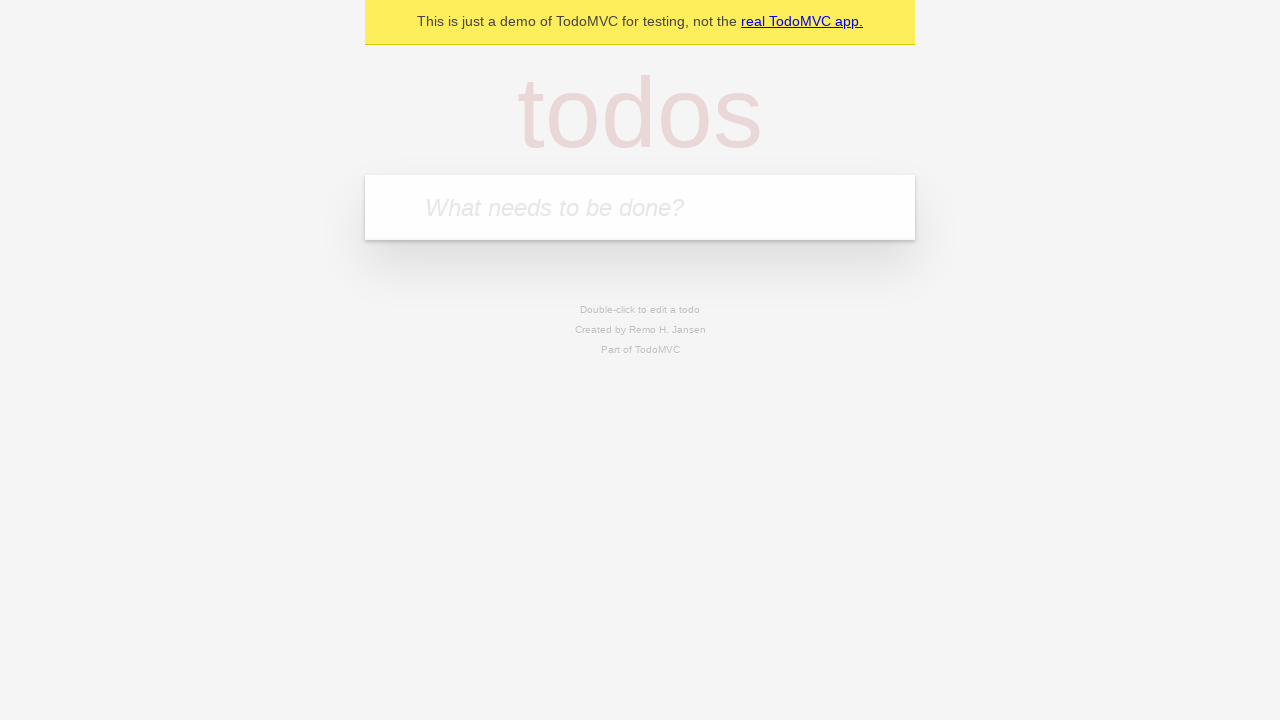

Filled todo input with 'buy some cheese' on internal:attr=[placeholder="What needs to be done?"i]
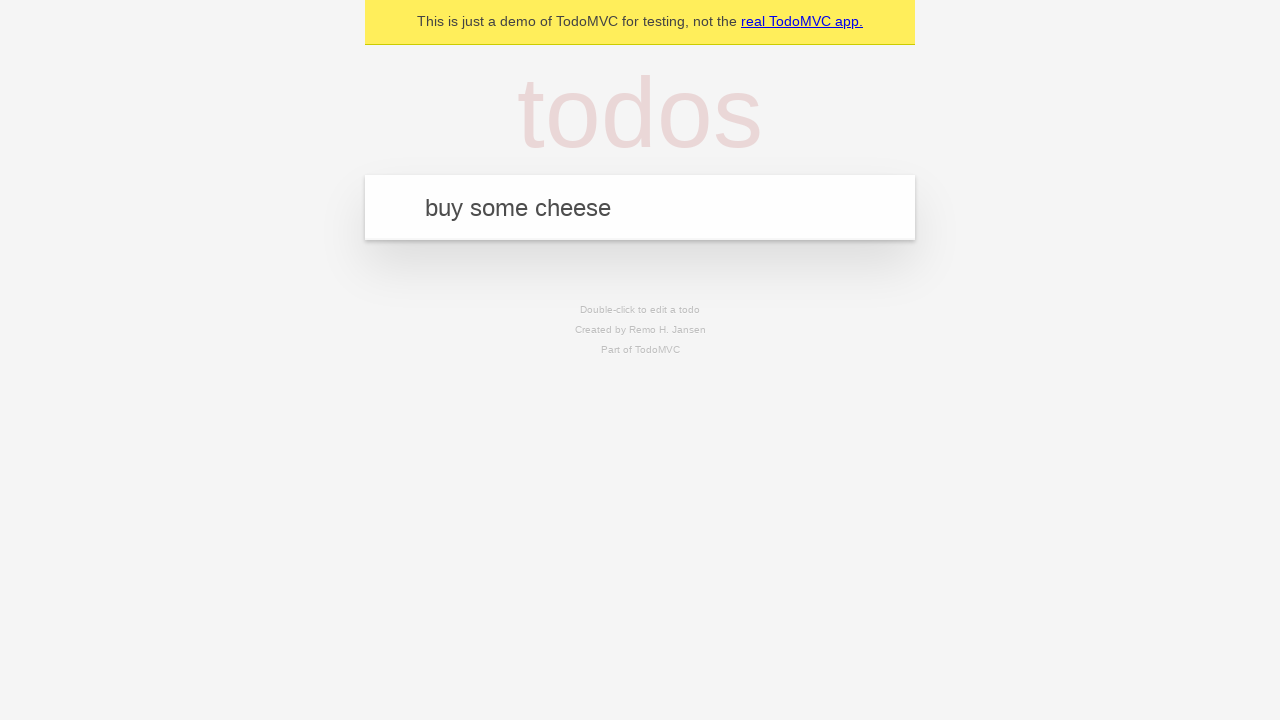

Pressed Enter to create first todo item on internal:attr=[placeholder="What needs to be done?"i]
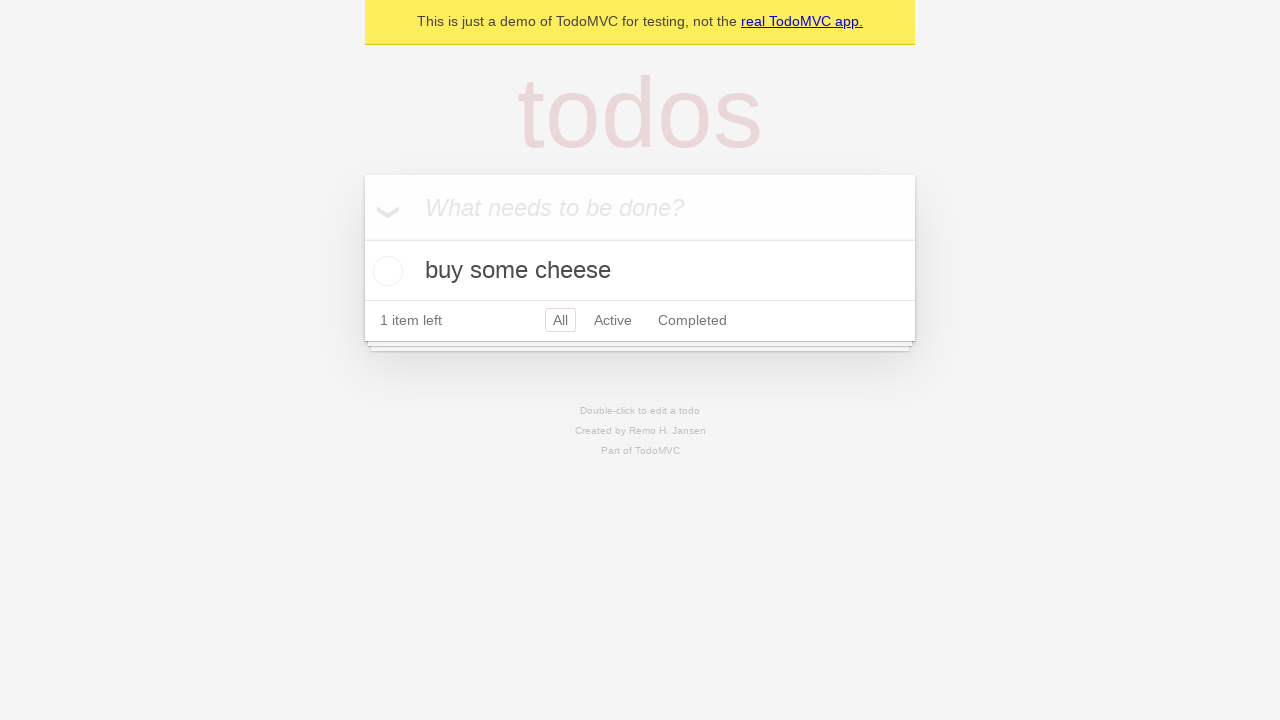

Filled todo input with 'feed the cat' on internal:attr=[placeholder="What needs to be done?"i]
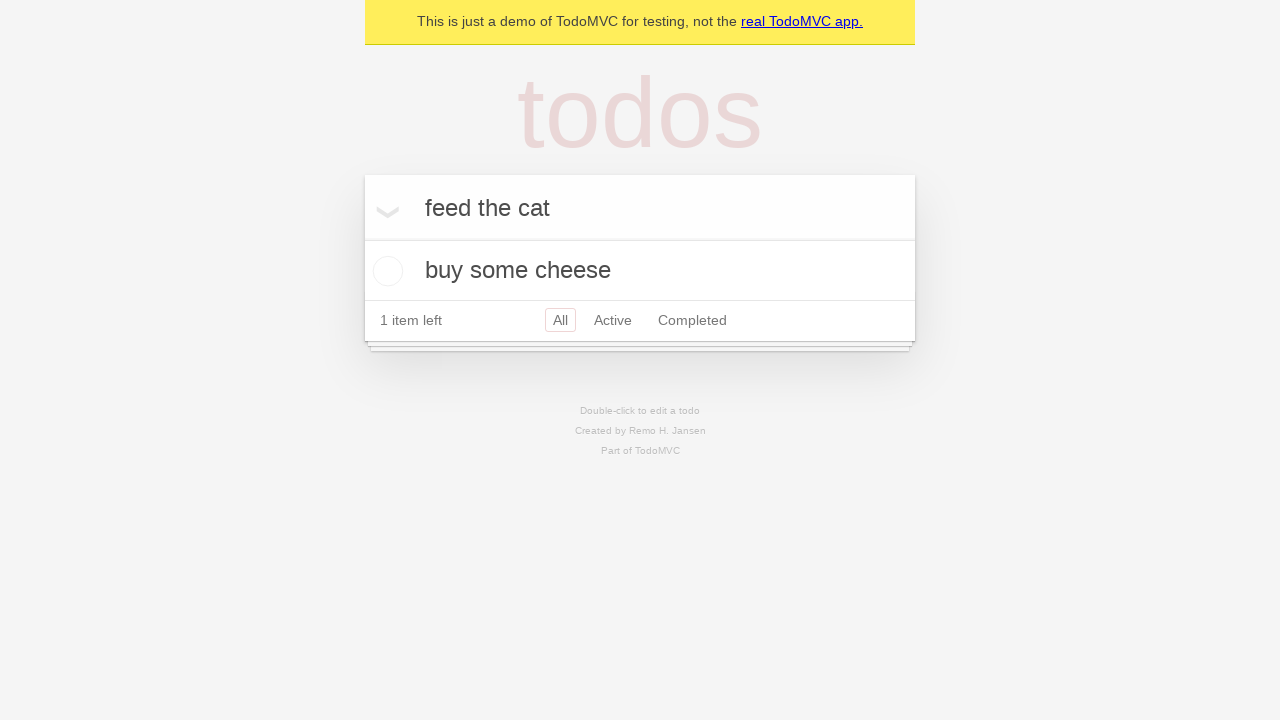

Pressed Enter to create second todo item on internal:attr=[placeholder="What needs to be done?"i]
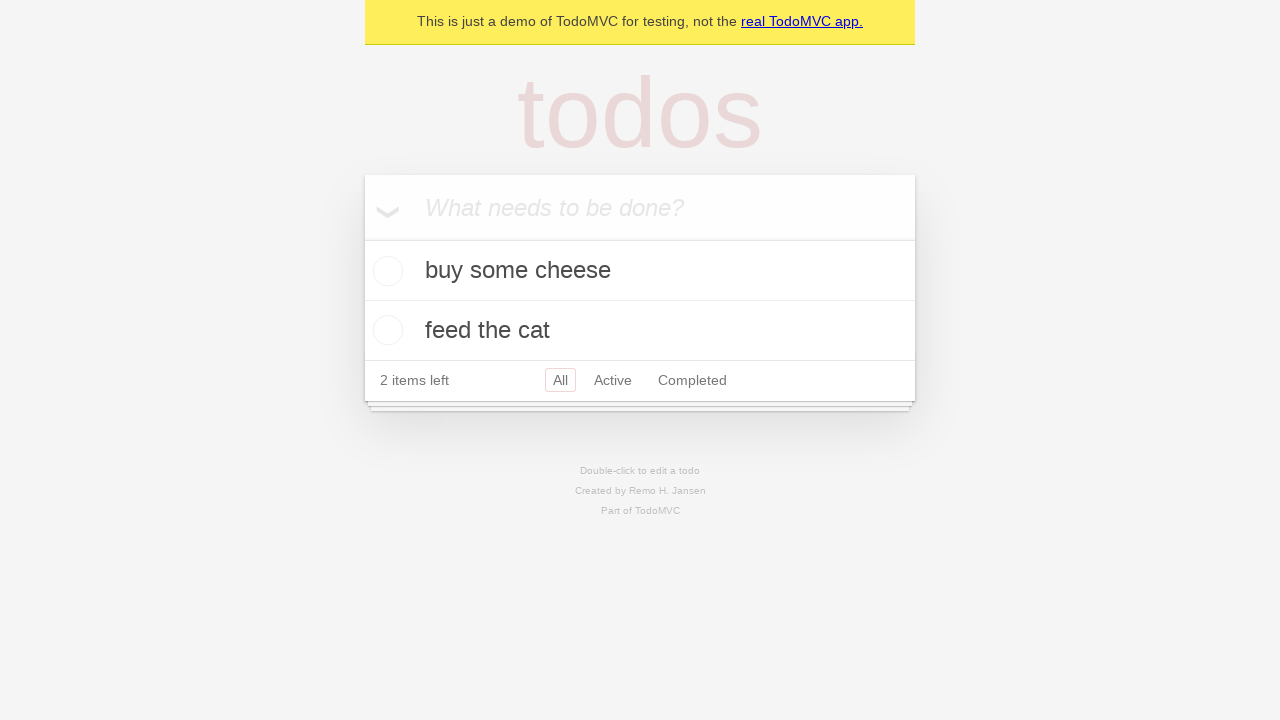

Filled todo input with 'book a doctors appointment' on internal:attr=[placeholder="What needs to be done?"i]
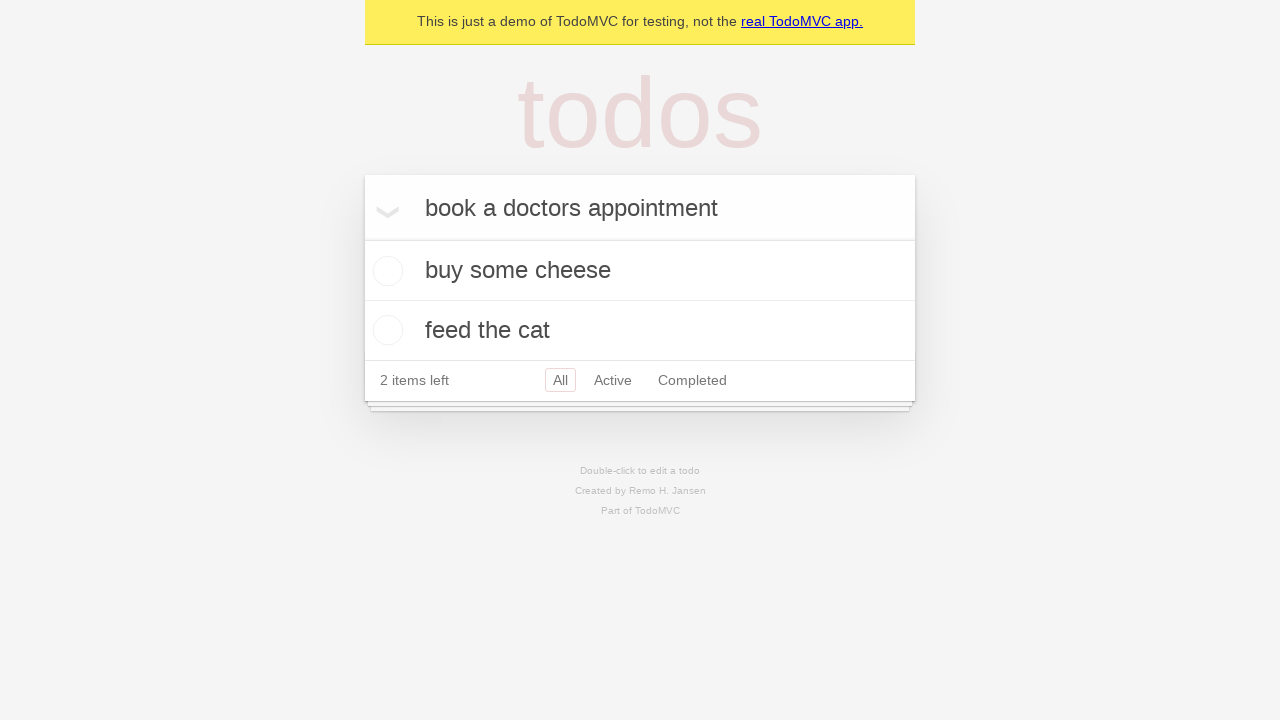

Pressed Enter to create third todo item on internal:attr=[placeholder="What needs to be done?"i]
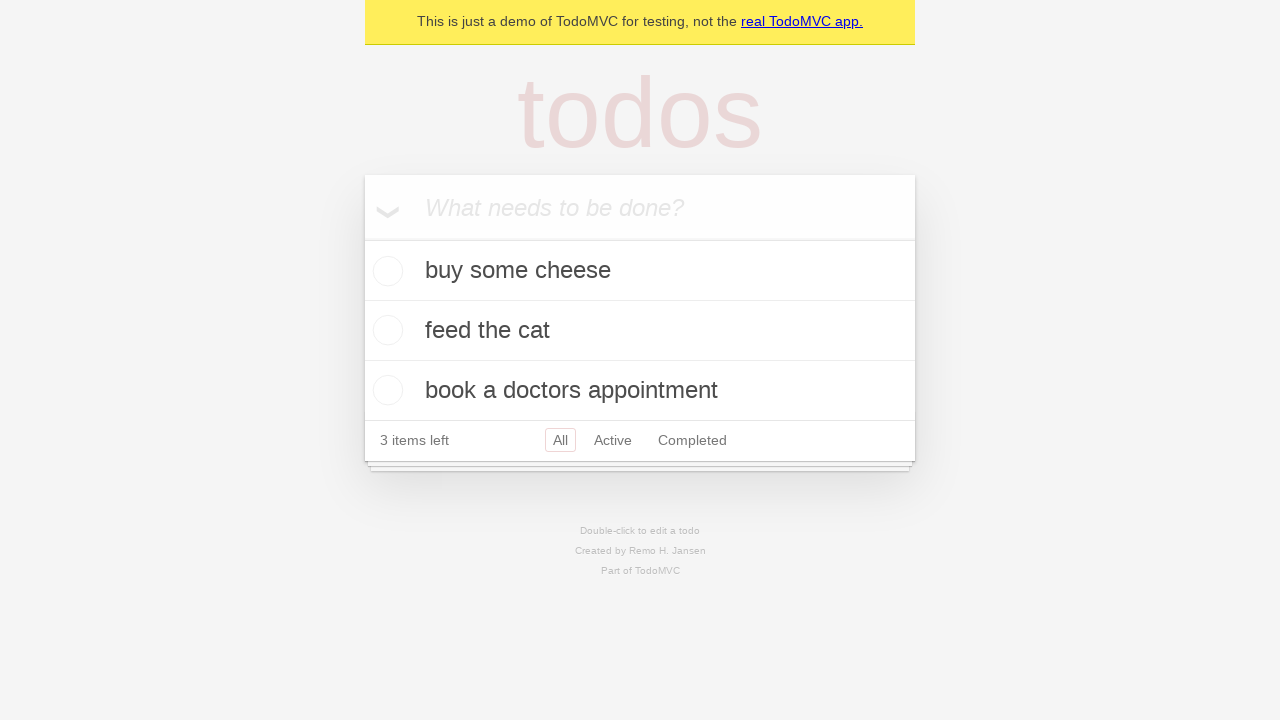

Double-clicked second todo item to enter edit mode at (640, 331) on internal:testid=[data-testid="todo-item"s] >> nth=1
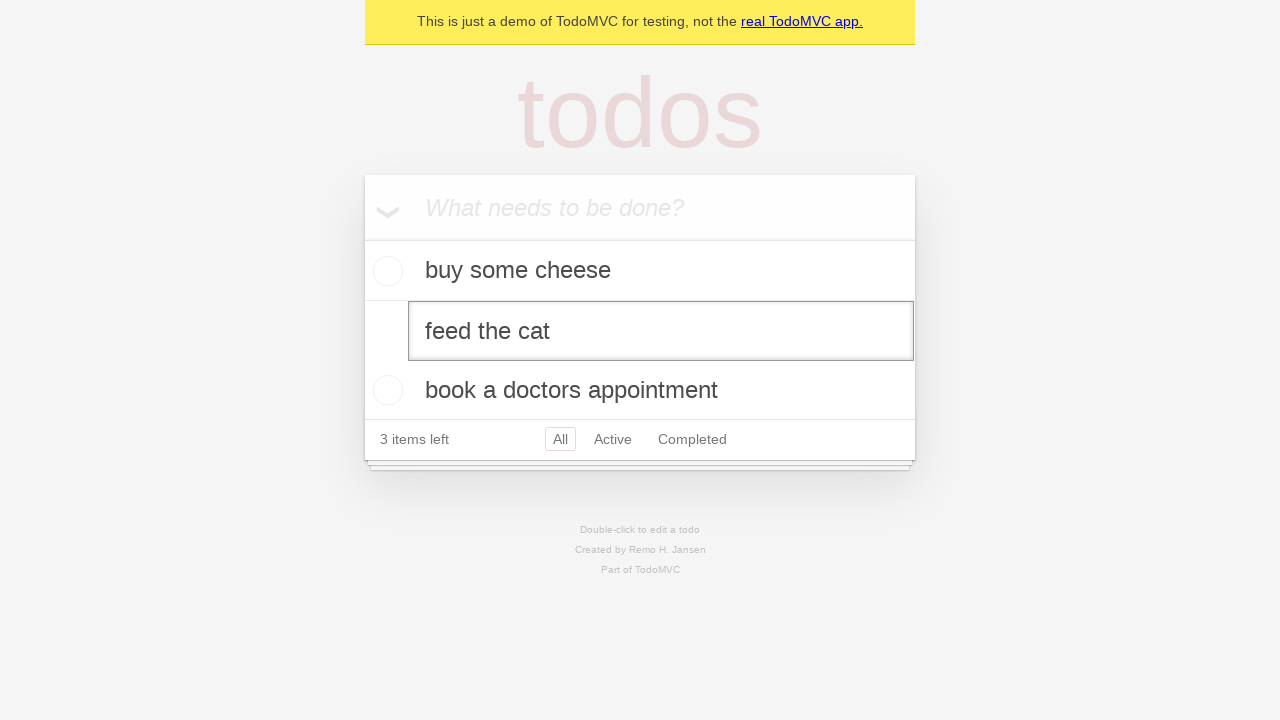

Cleared edit textbox to empty string on internal:testid=[data-testid="todo-item"s] >> nth=1 >> internal:role=textbox[nam
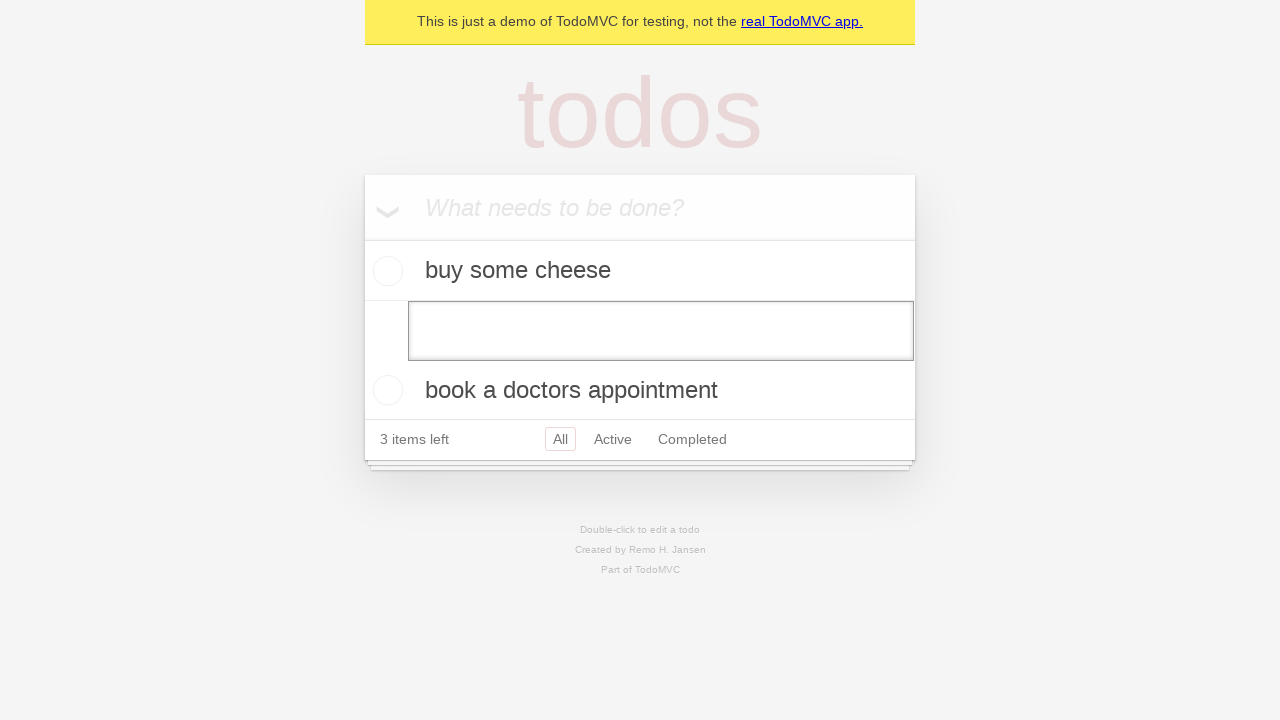

Pressed Enter to confirm empty edit, removing the todo item on internal:testid=[data-testid="todo-item"s] >> nth=1 >> internal:role=textbox[nam
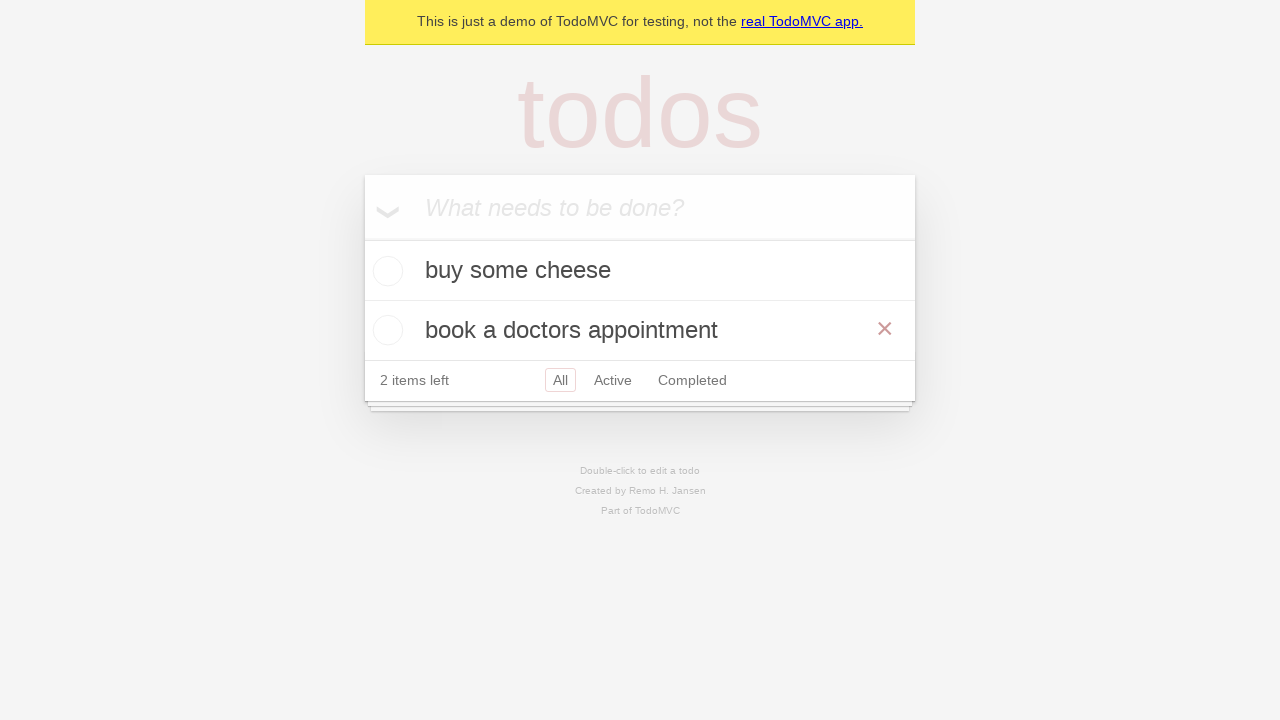

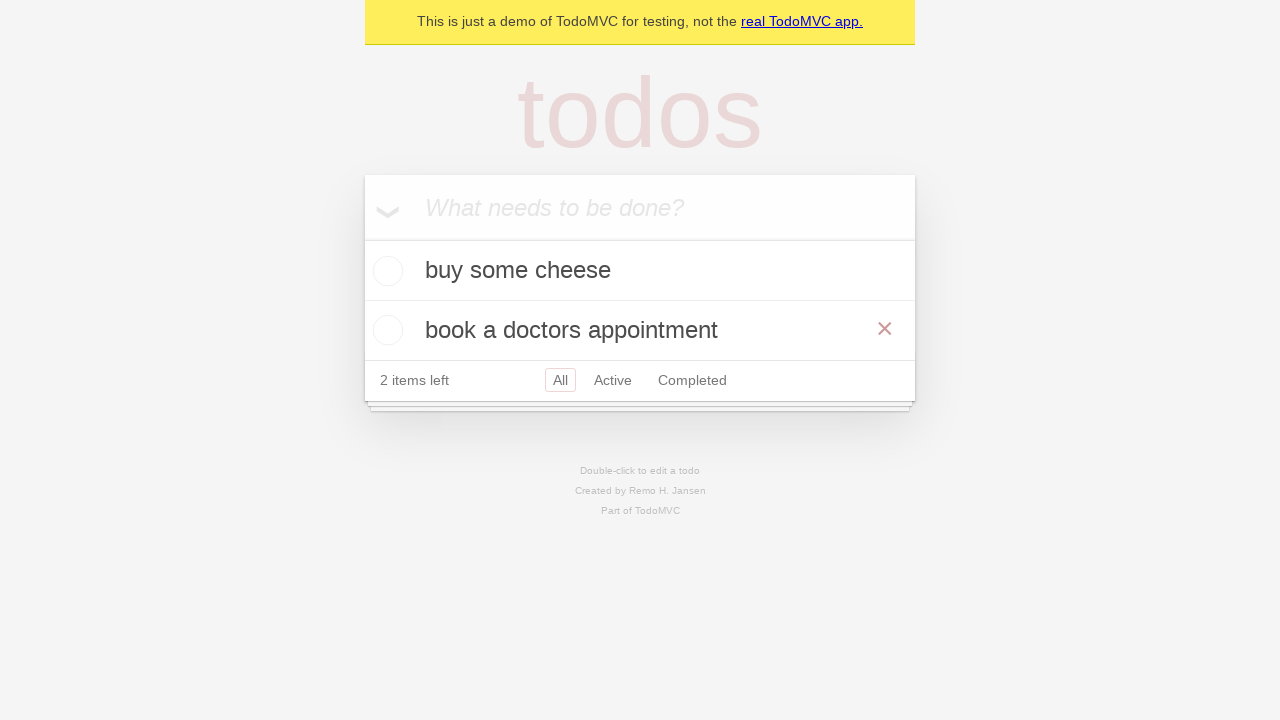